Tests file download functionality by clicking on XLS and text file download links on a downloads page

Starting URL: https://www.qtpselenium.com/downloads/download.html

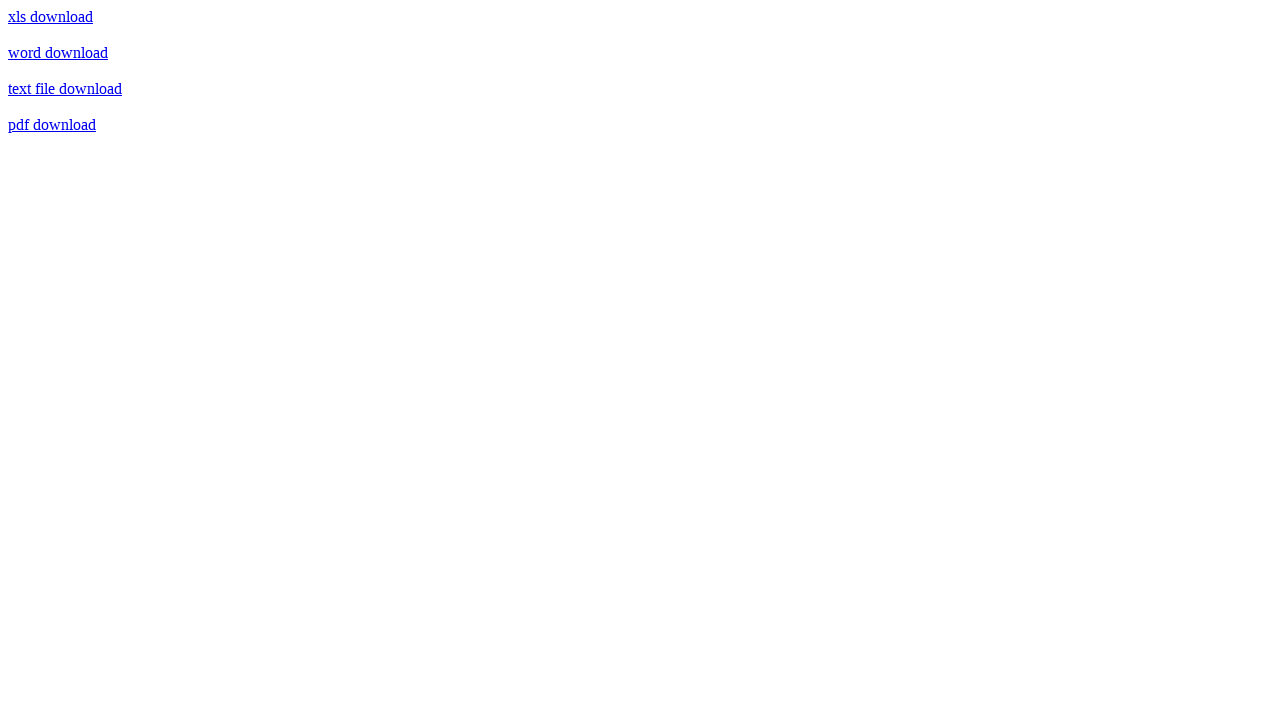

Clicked XLS download link at (50, 16) on a:text('xls download')
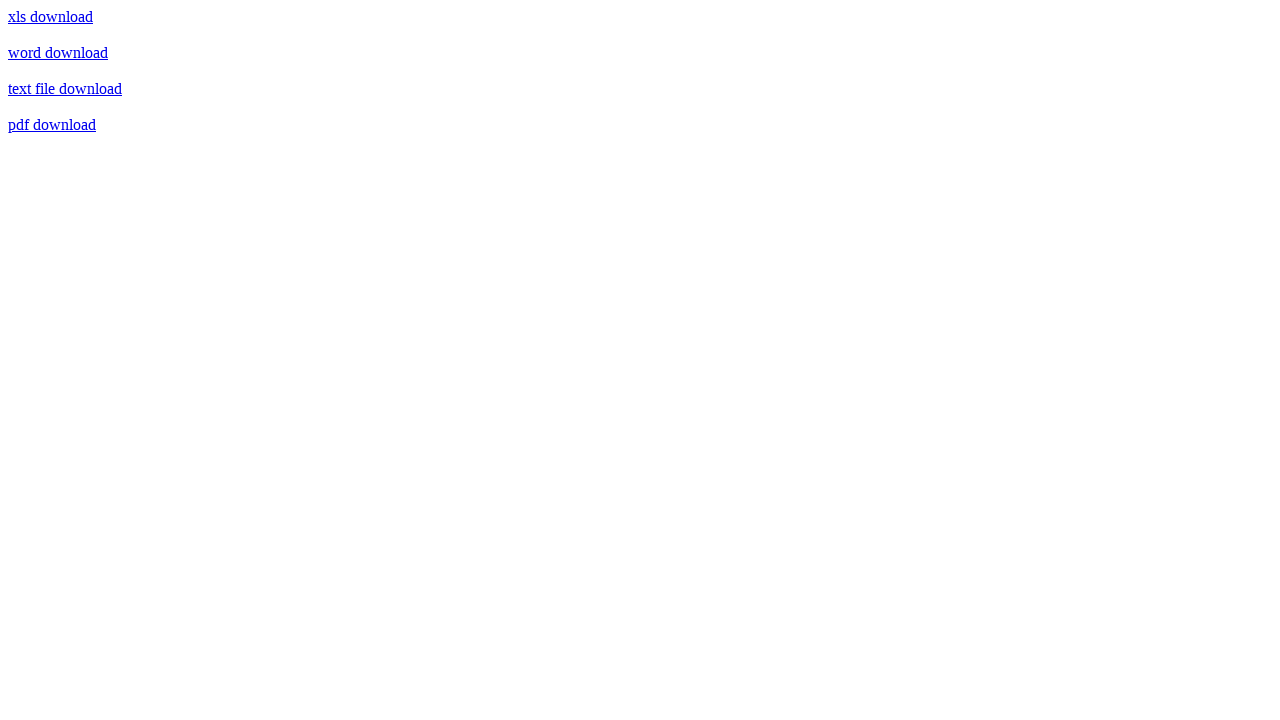

Clicked text file download link at (65, 88) on a:text('text file download')
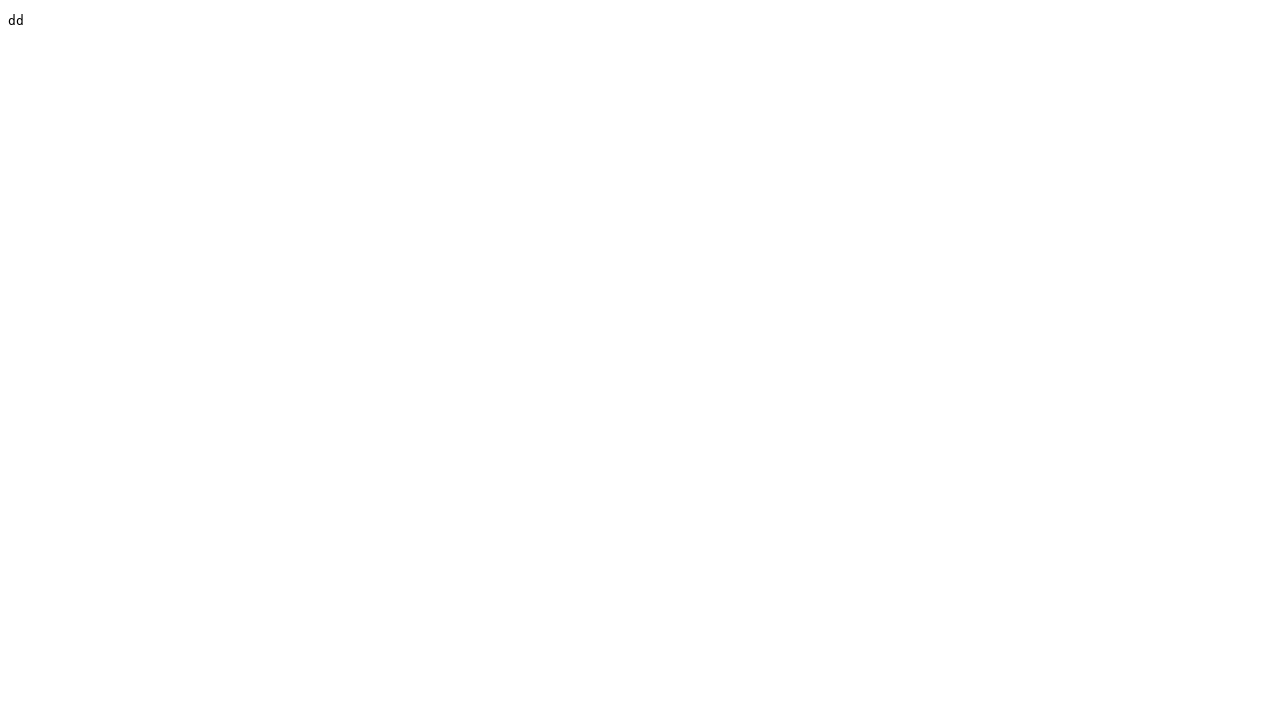

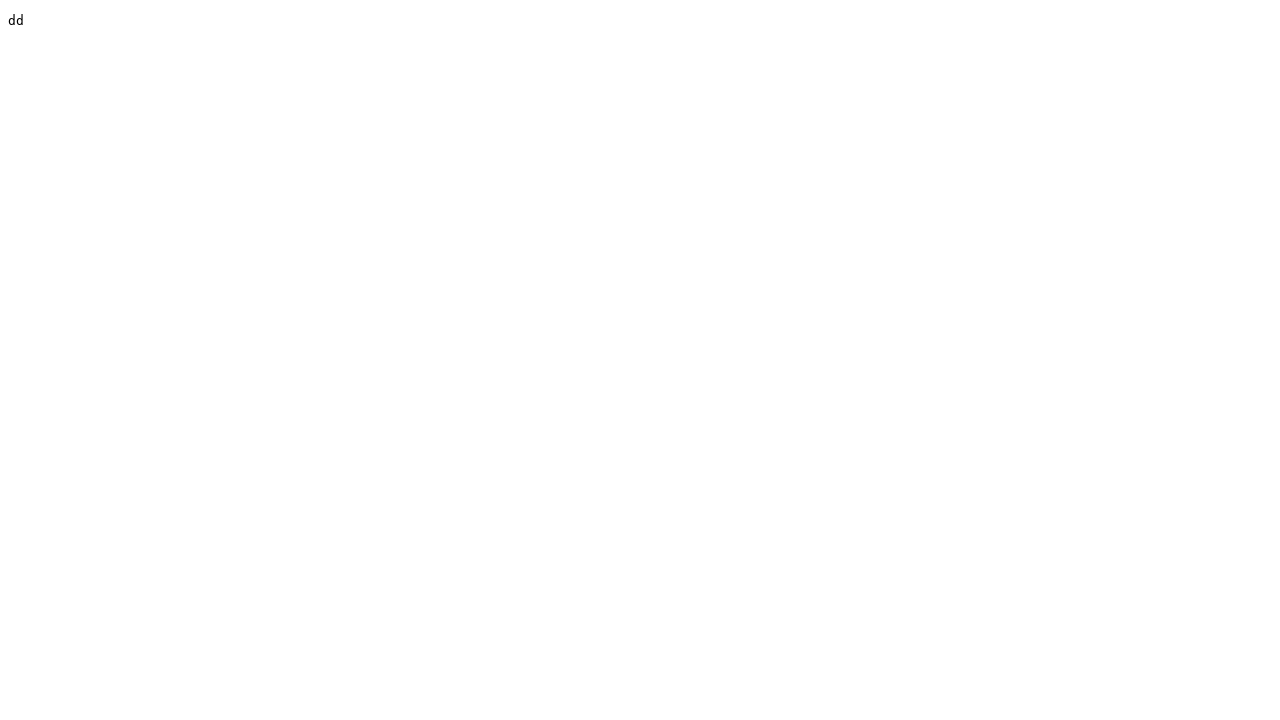